Opens the automation practice form page and verifies it loads correctly

Starting URL: https://demoqa.com/automation-practice-form

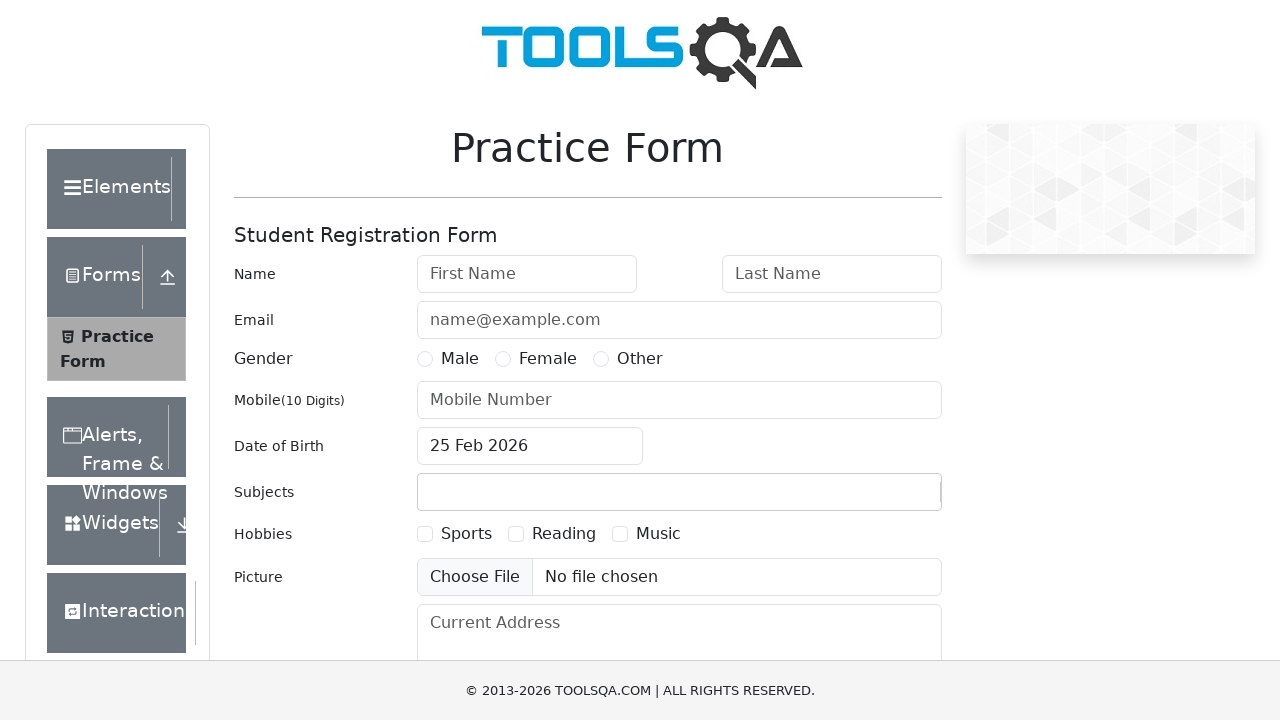

Navigated to automation practice form page
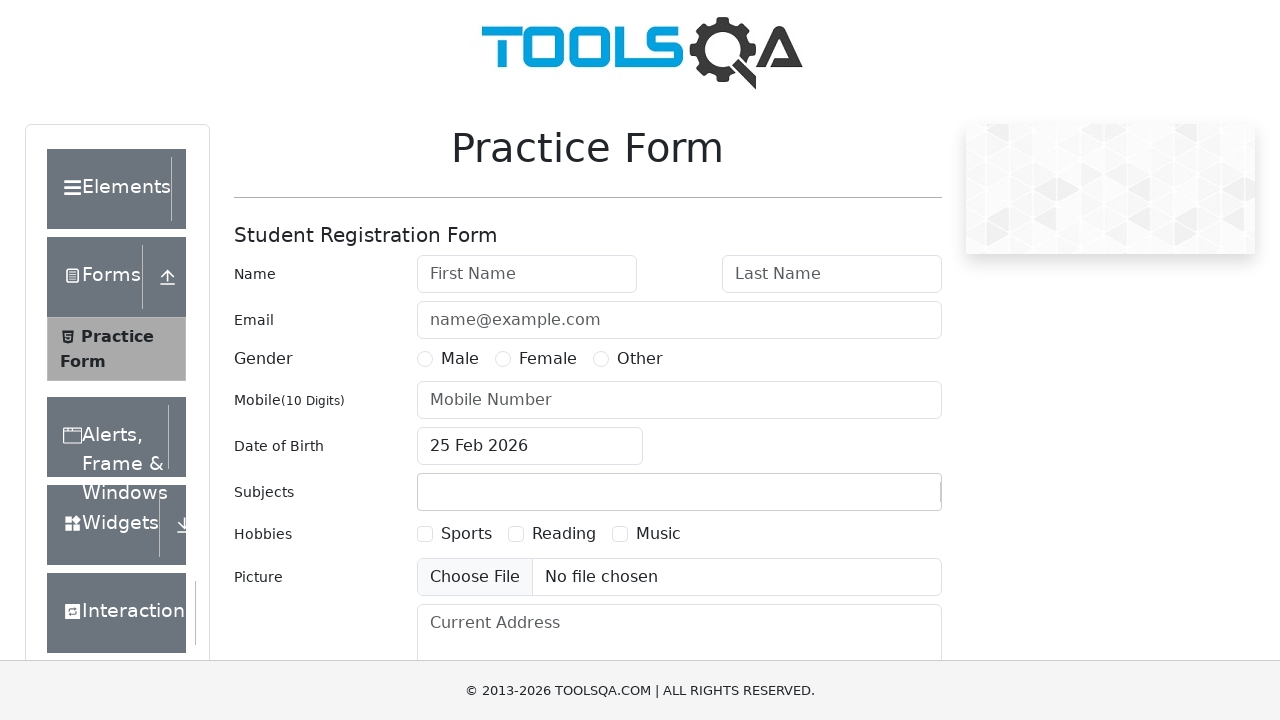

Page loaded successfully and is ready
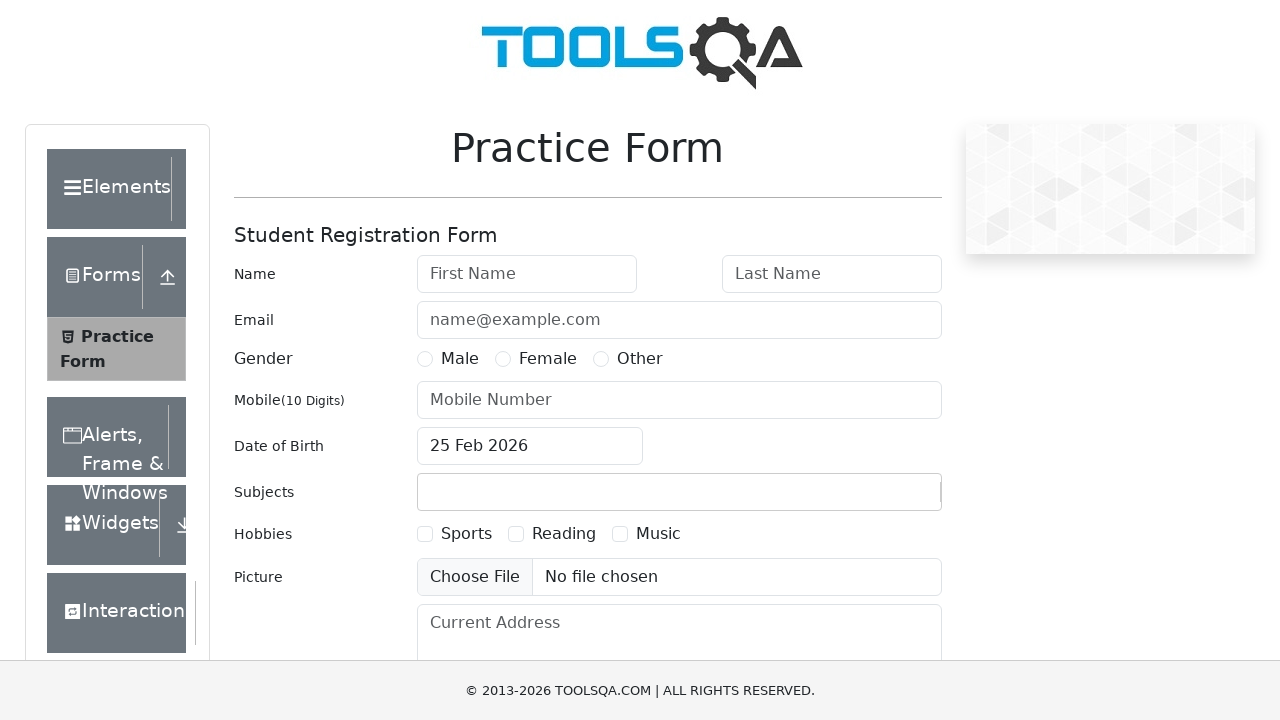

Verified current URL matches expected automation practice form page
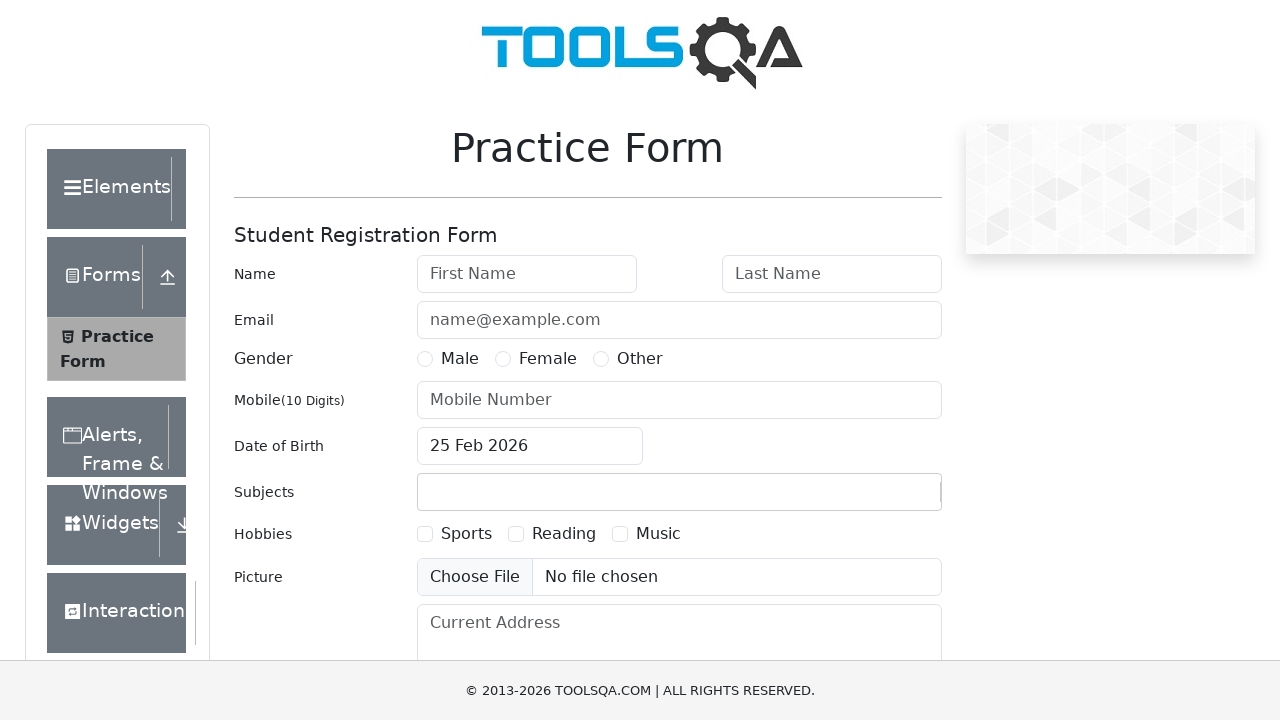

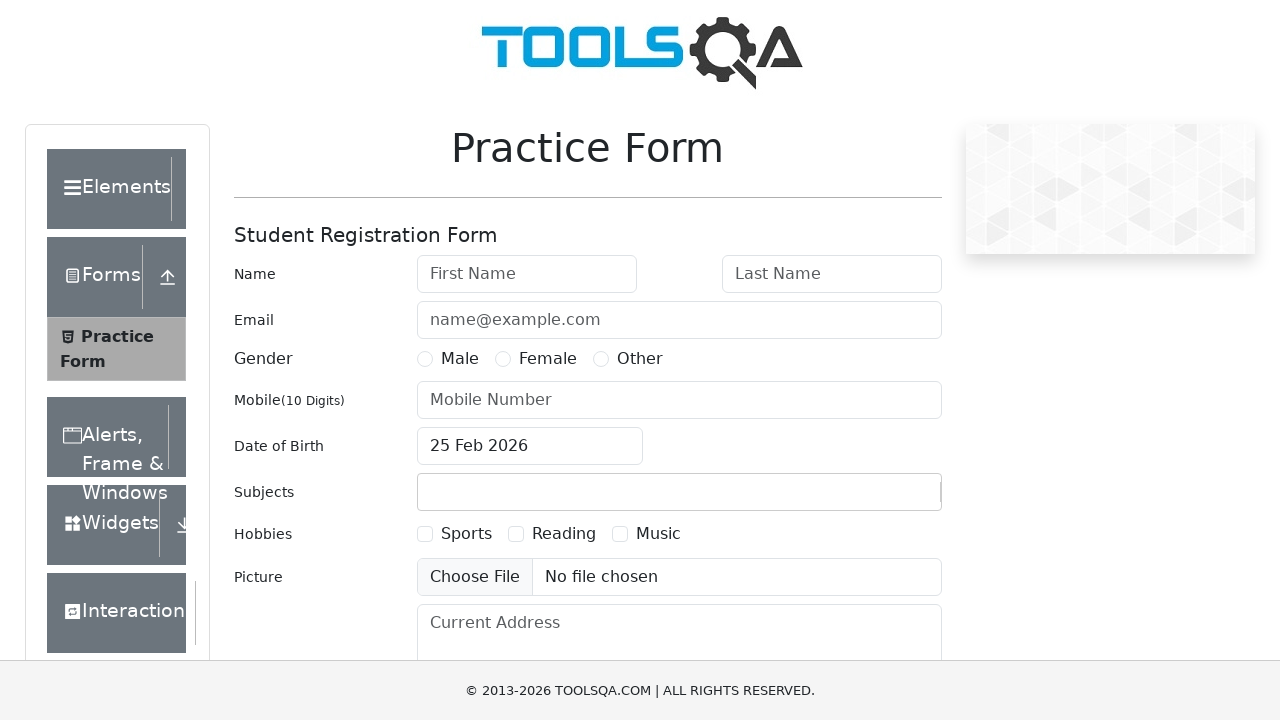